Navigates to Mars NASA news site and waits for news content to load, verifying the page displays news articles with titles and text.

Starting URL: https://data-class-mars.s3.amazonaws.com/Mars/index.html

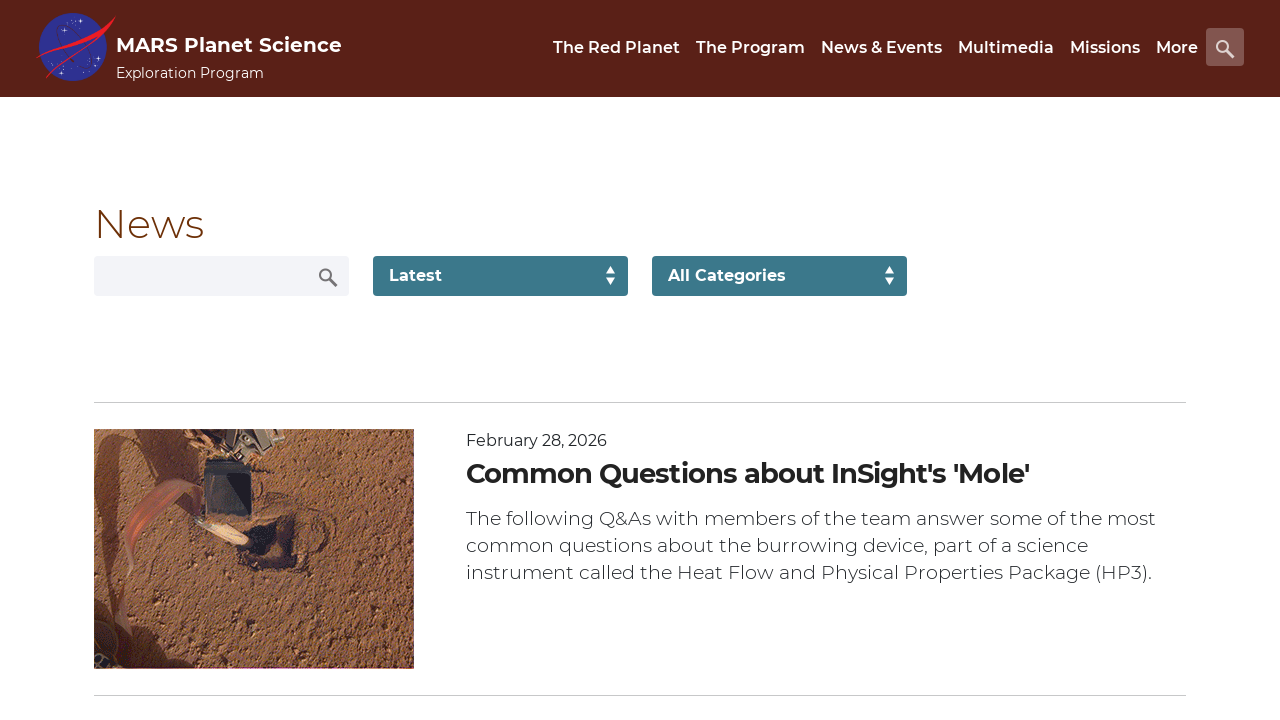

Navigated to Mars NASA news site
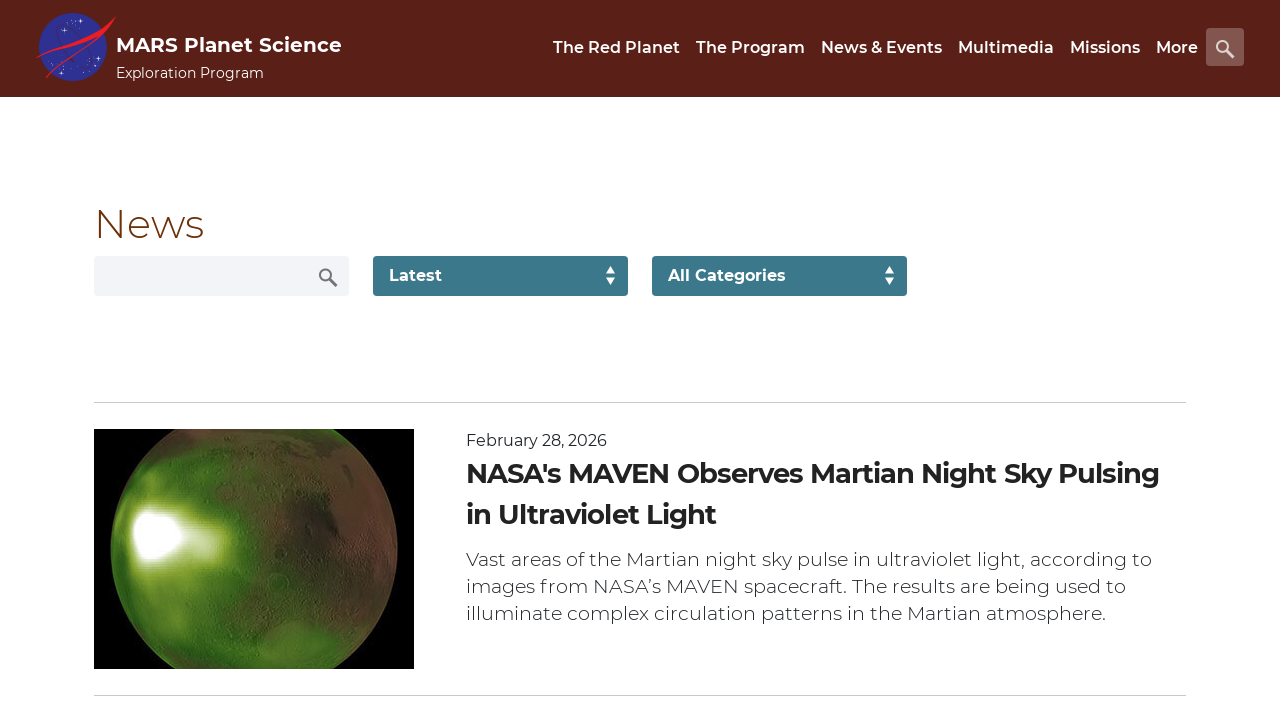

News content loaded - div.list_text element is present
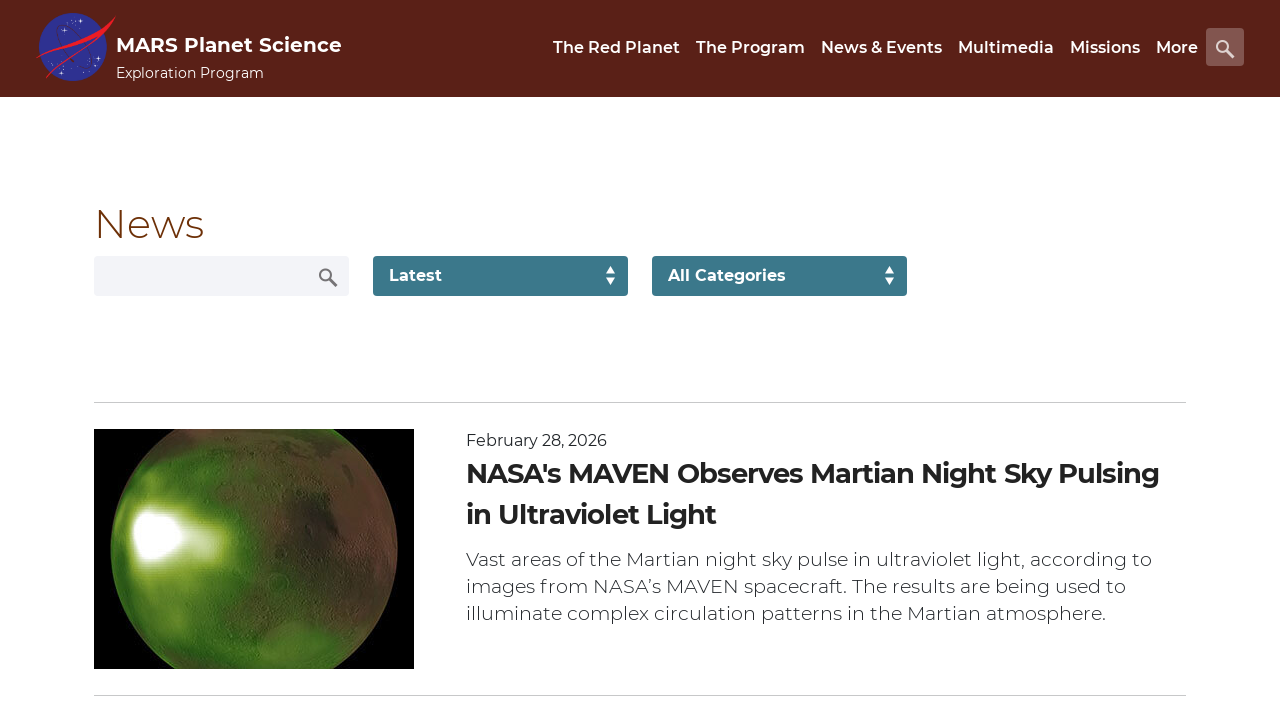

News title element verified - div.content_title is present
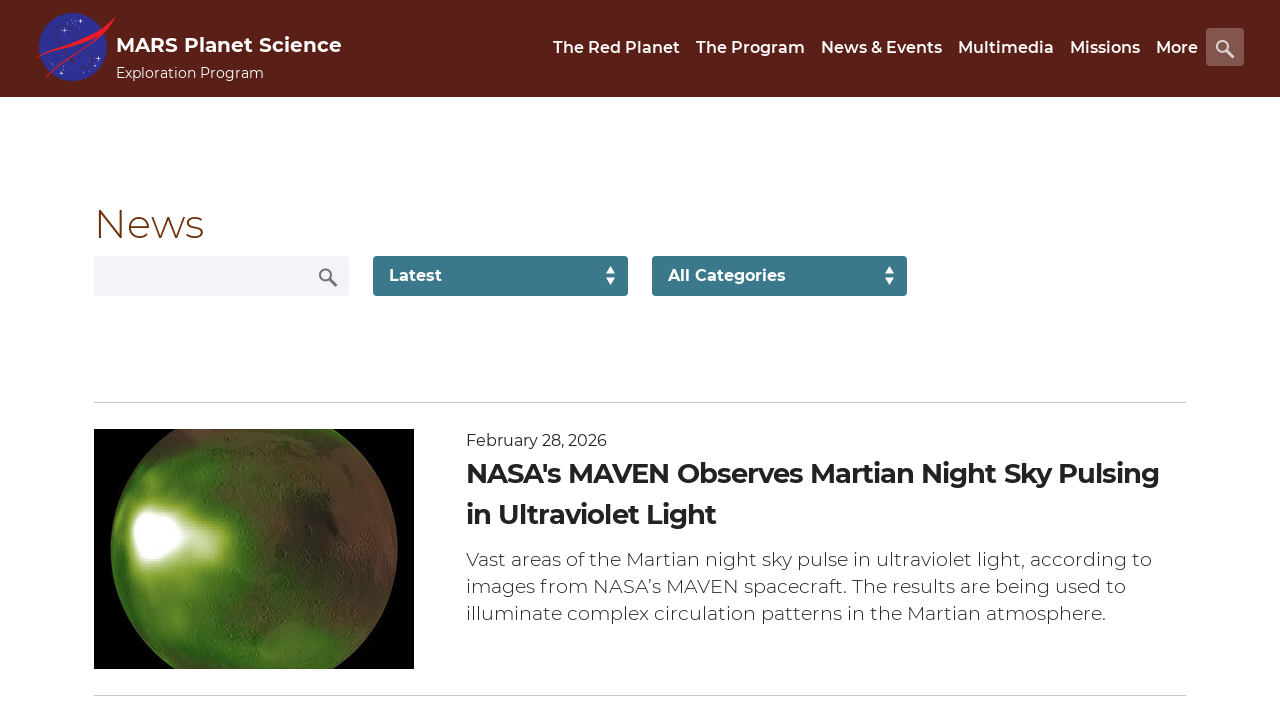

Article teaser body verified - div.article_teaser_body is present
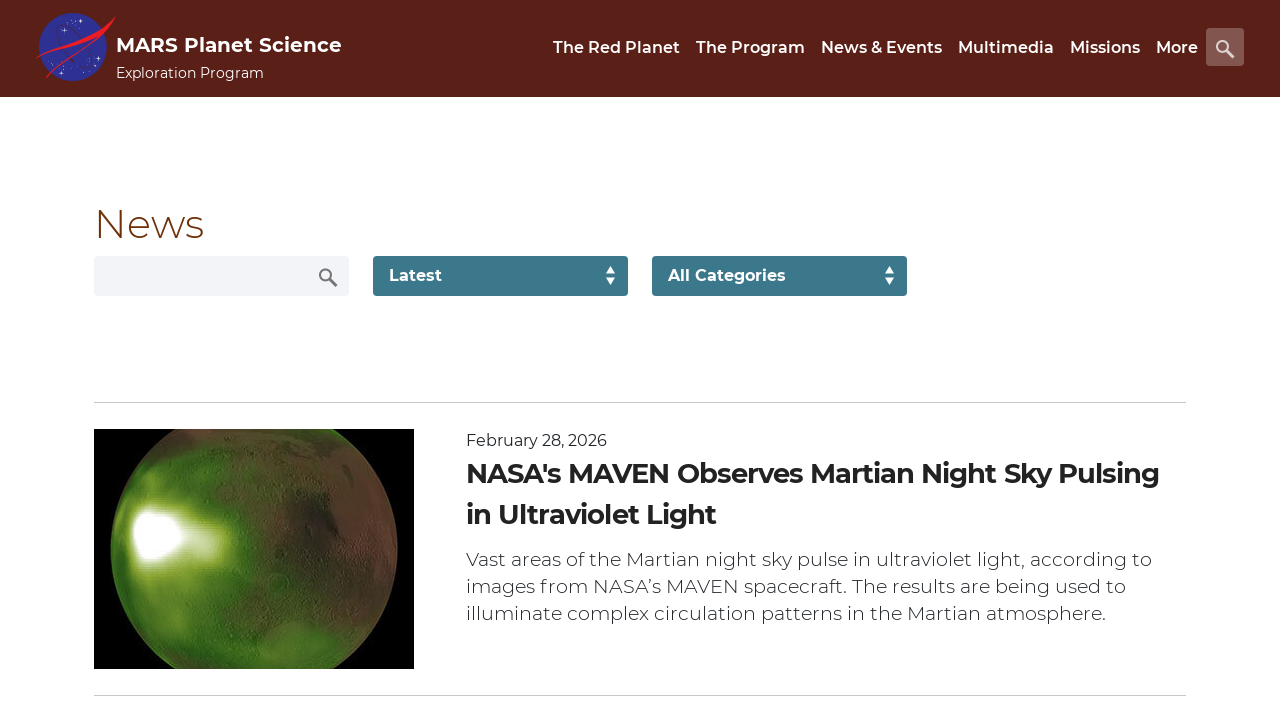

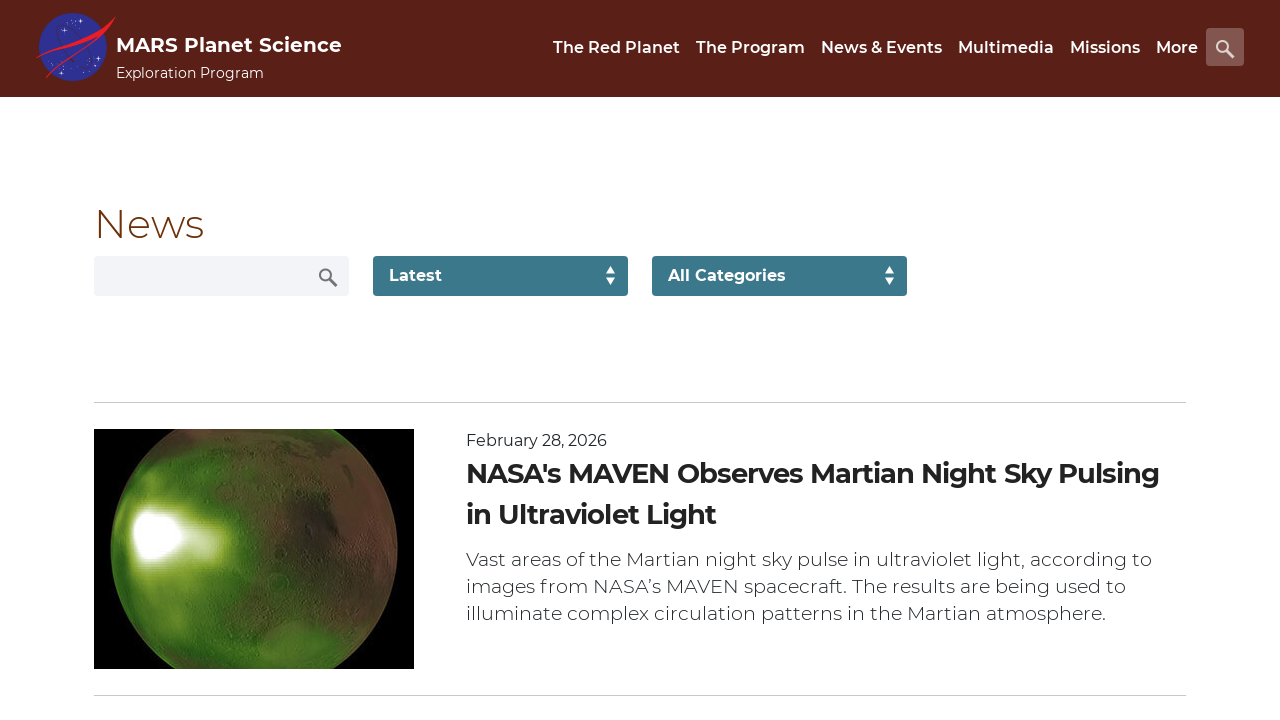